Tests alert handling functionality by triggering different types of alerts and dismissing them

Starting URL: https://rahulshettyacademy.com/AutomationPractice/

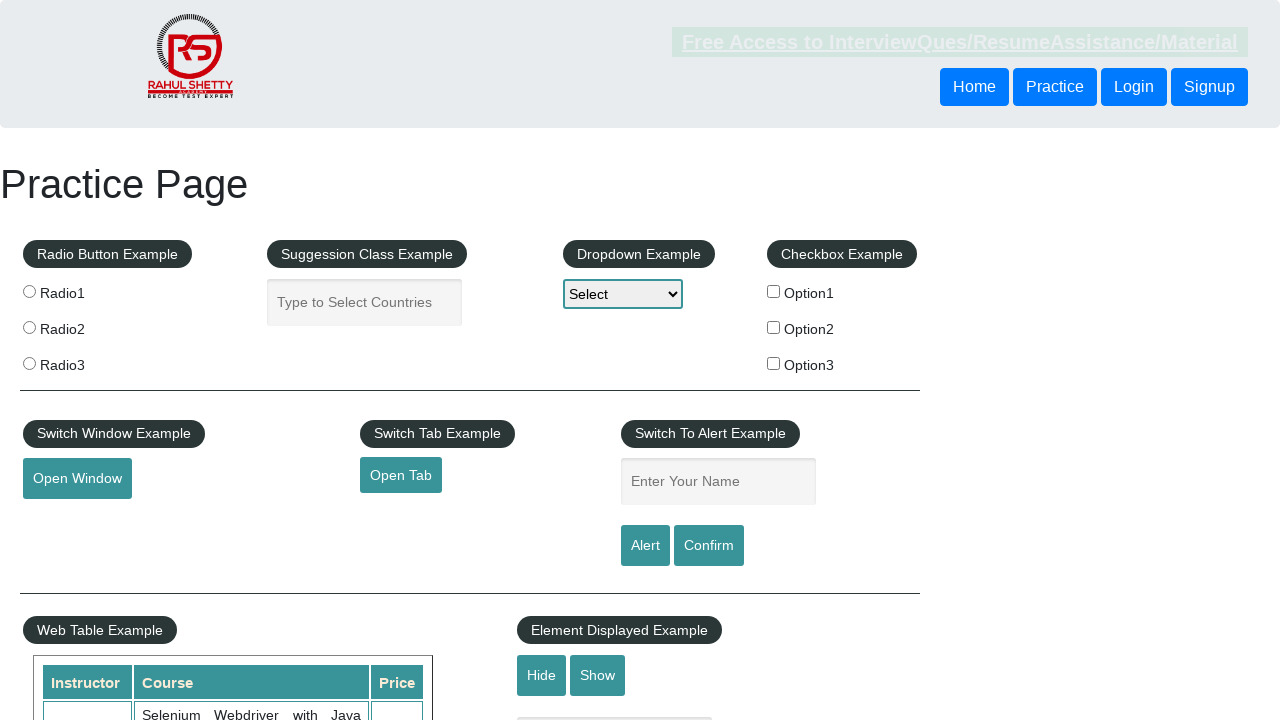

Entered 'Rahul' in the name text field on #name
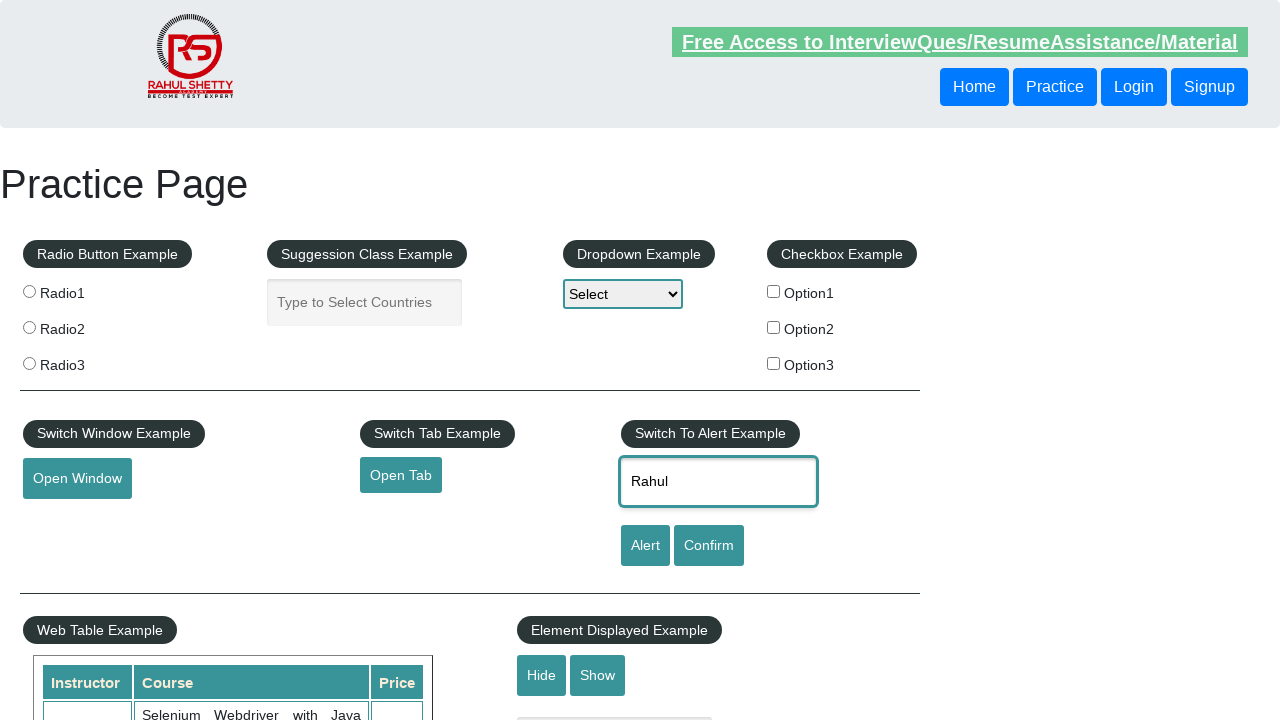

Clicked alert button to trigger first alert at (645, 546) on [id='alertbtn']
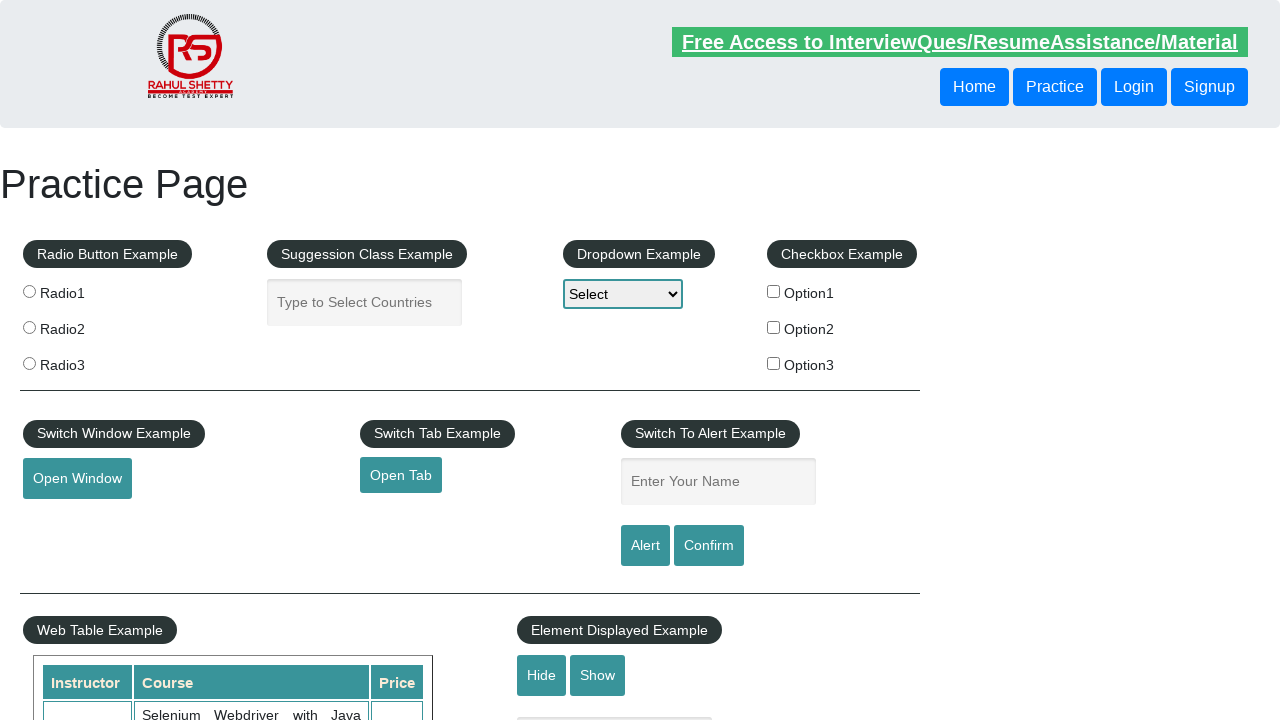

Set up dialog handler to dismiss alerts
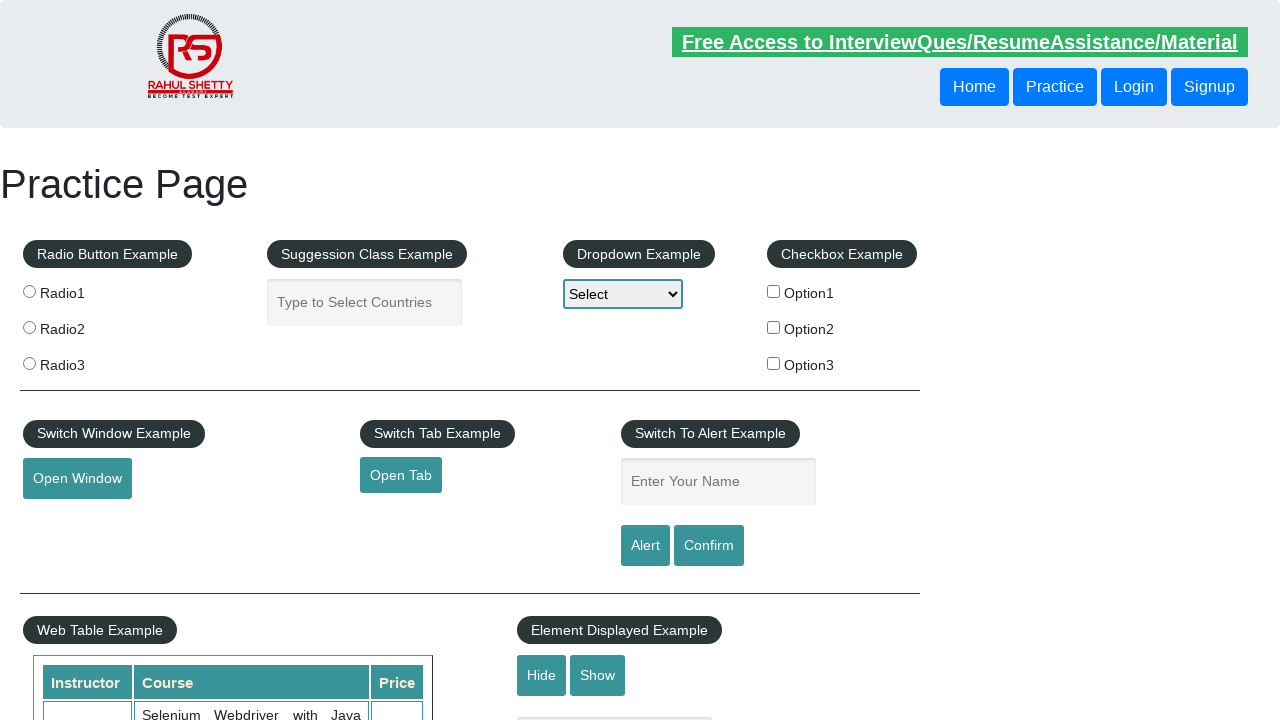

Clicked confirm button to trigger second alert at (709, 546) on #confirmbtn
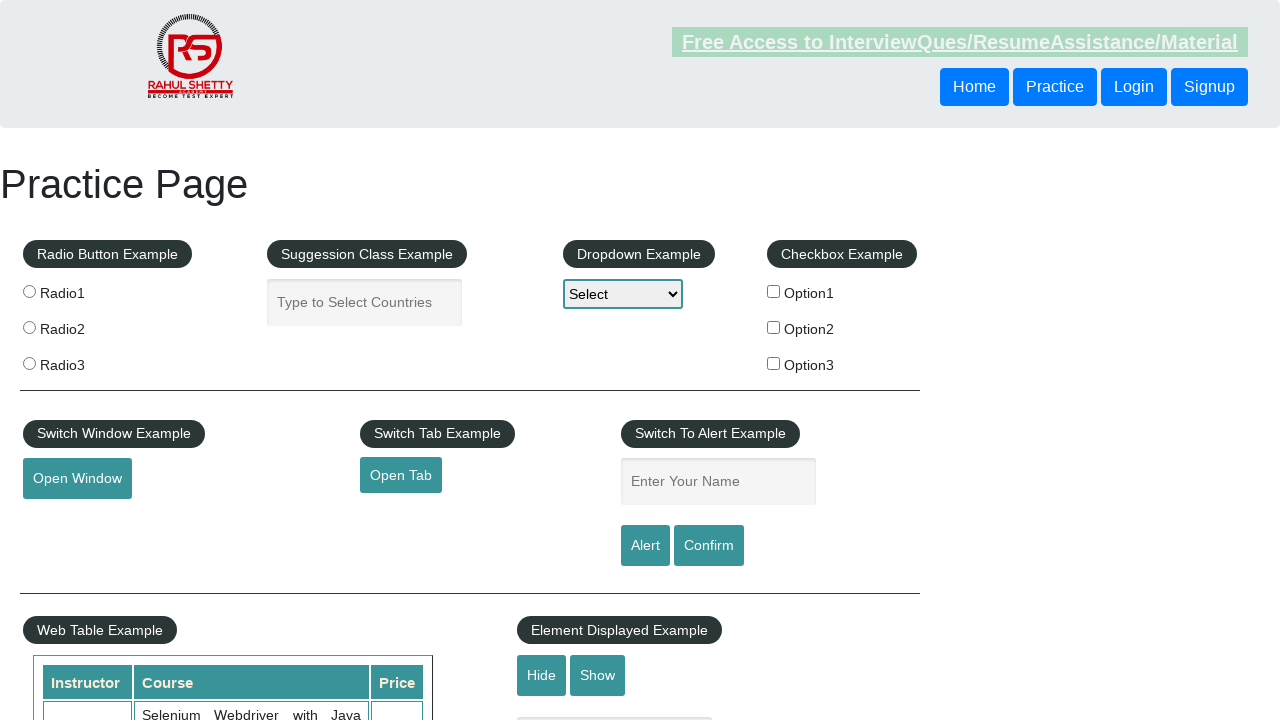

Second alert was automatically dismissed by dialog handler
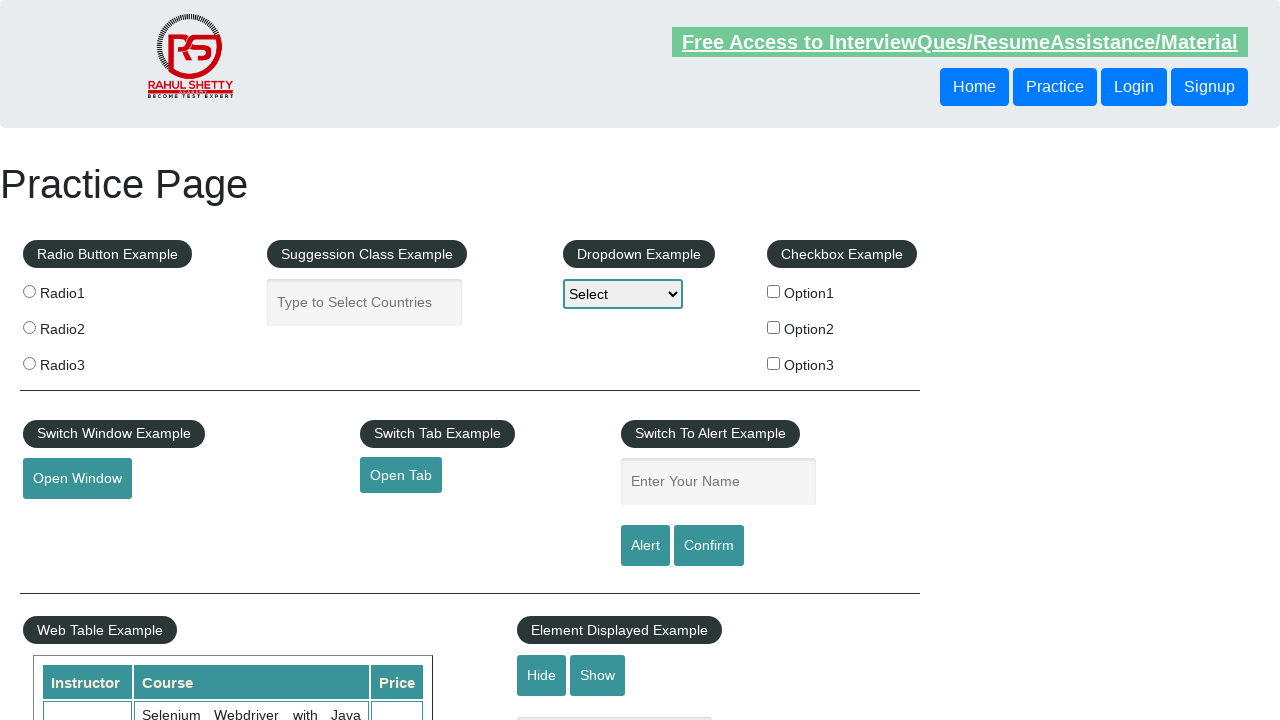

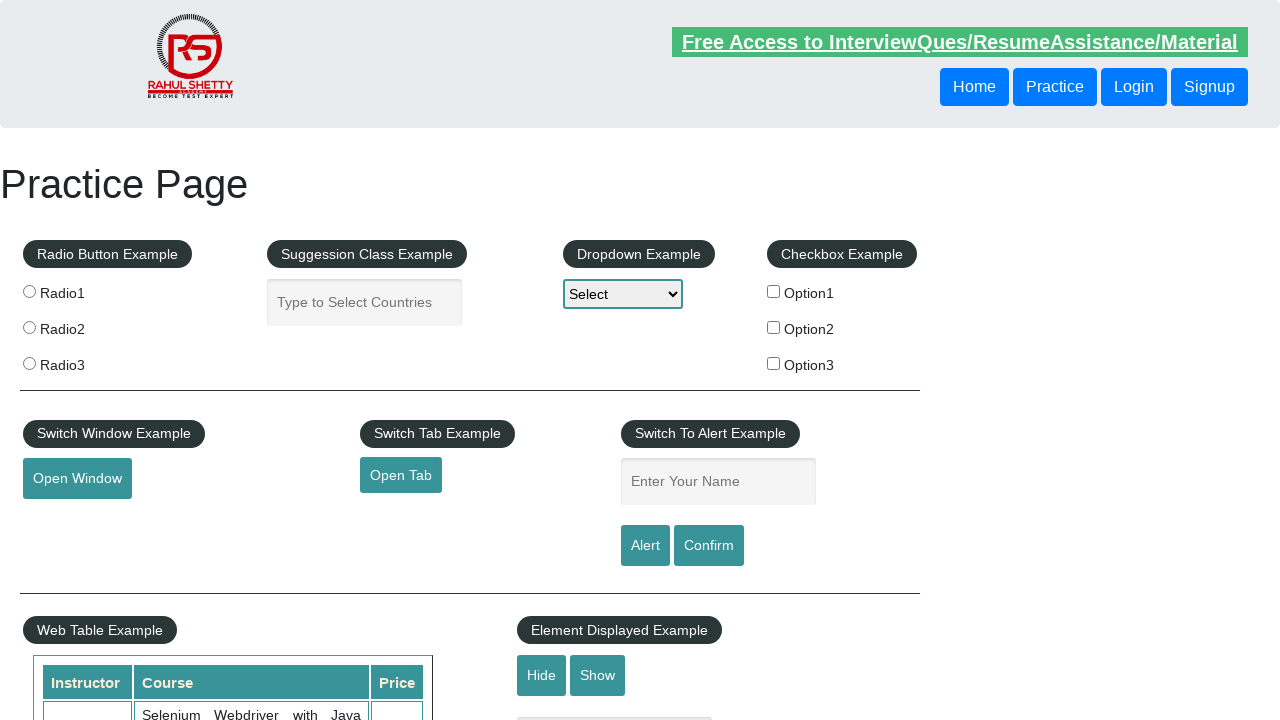